Tests autocomplete functionality by typing partial text and using keyboard navigation to select suggestions

Starting URL: https://rahulshettyacademy.com/AutomationPractice/

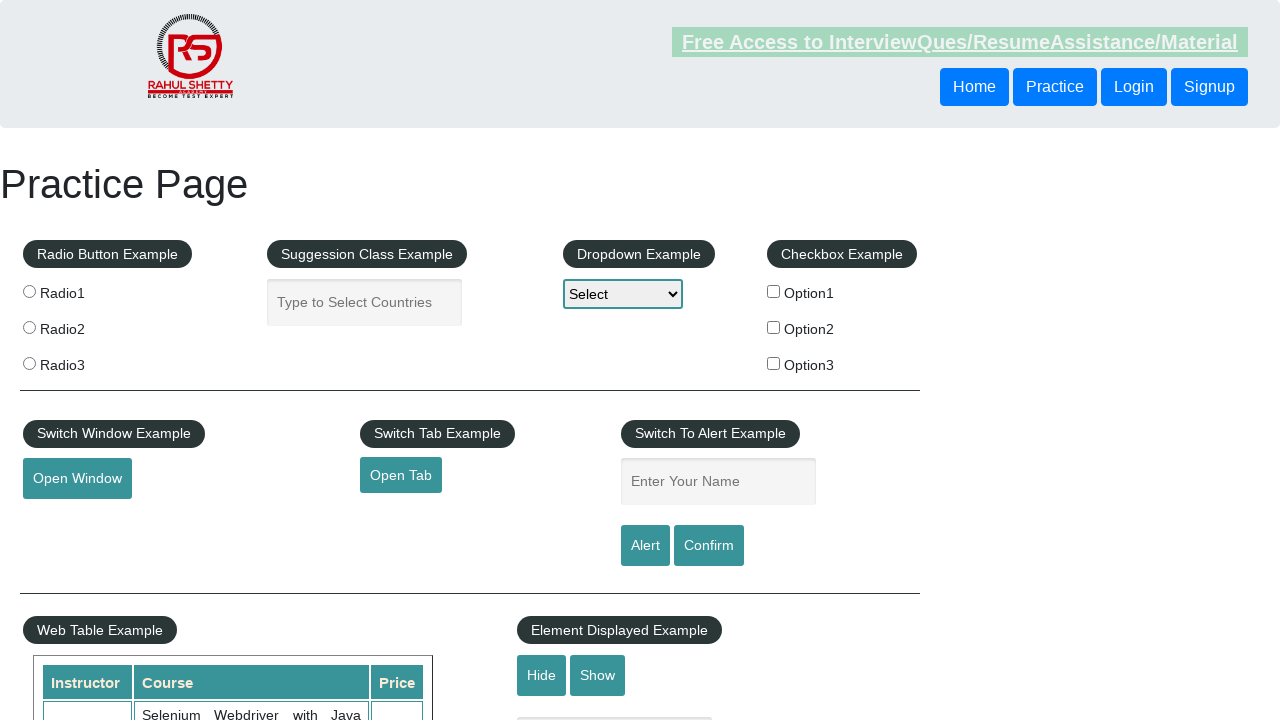

Typed 'ind' into autocomplete field to trigger suggestions on #autocomplete
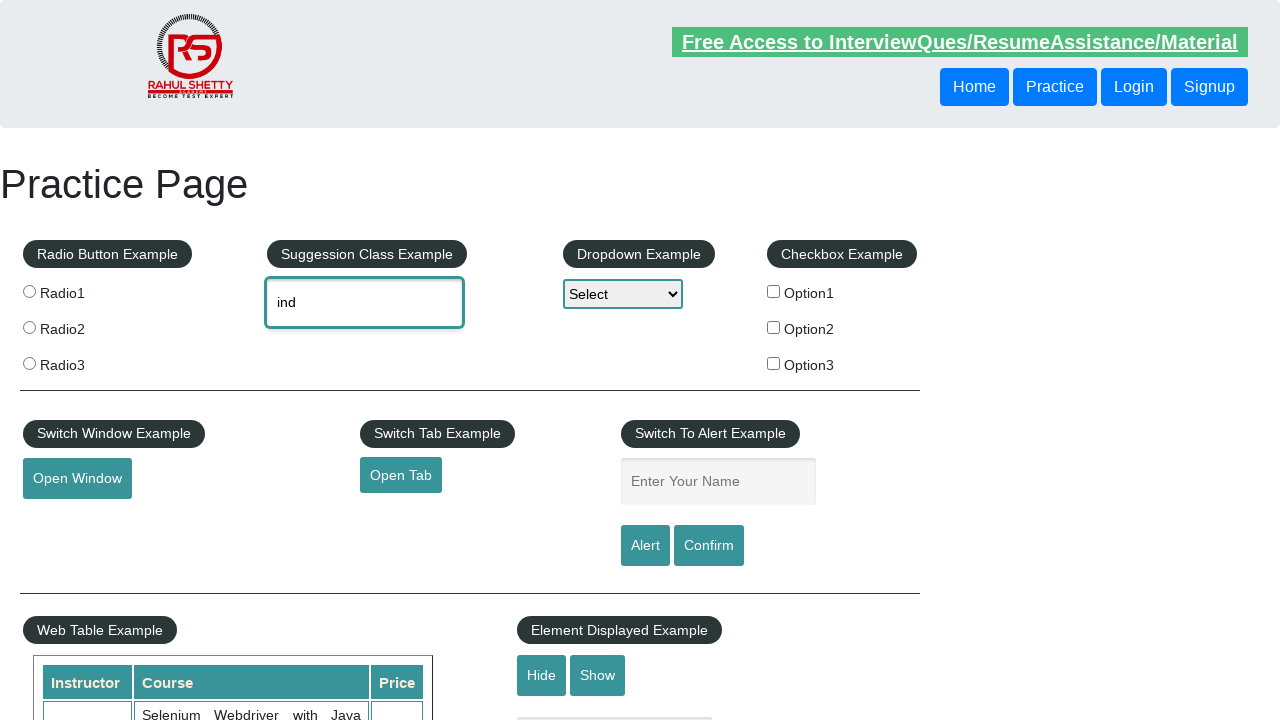

Waited 2 seconds for autocomplete suggestions to appear
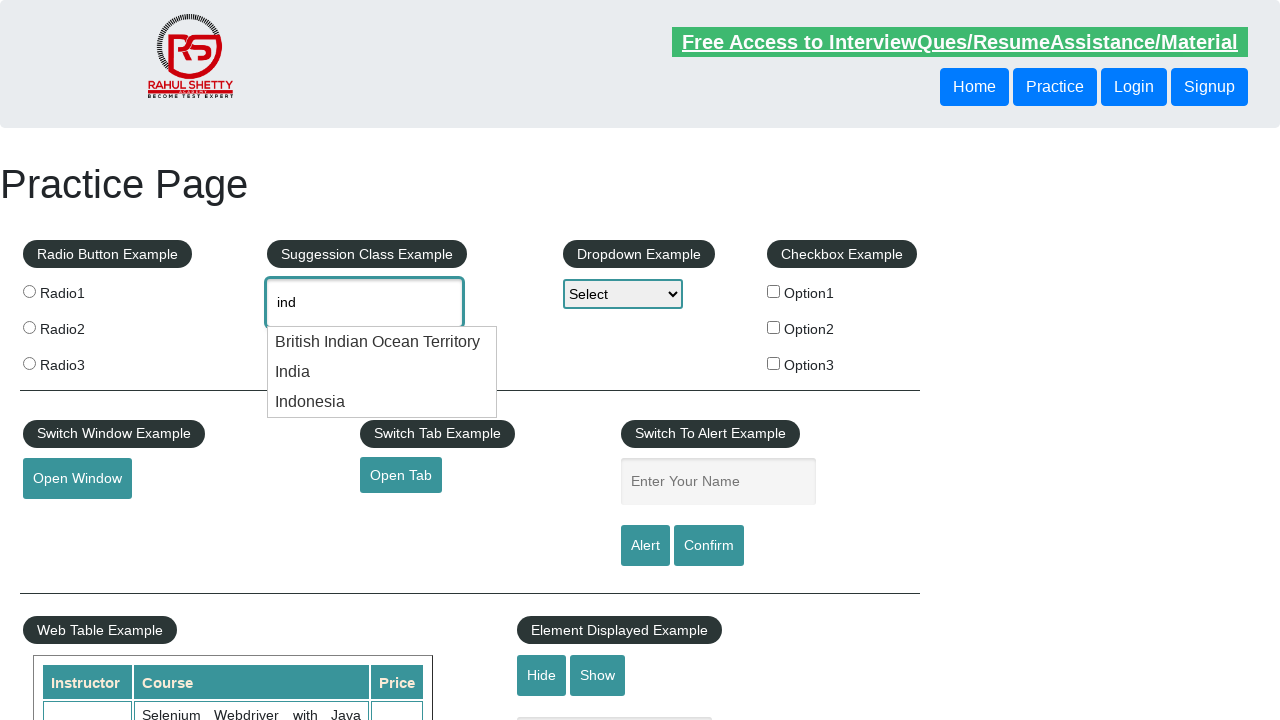

Pressed ArrowDown to navigate to first suggestion on #autocomplete
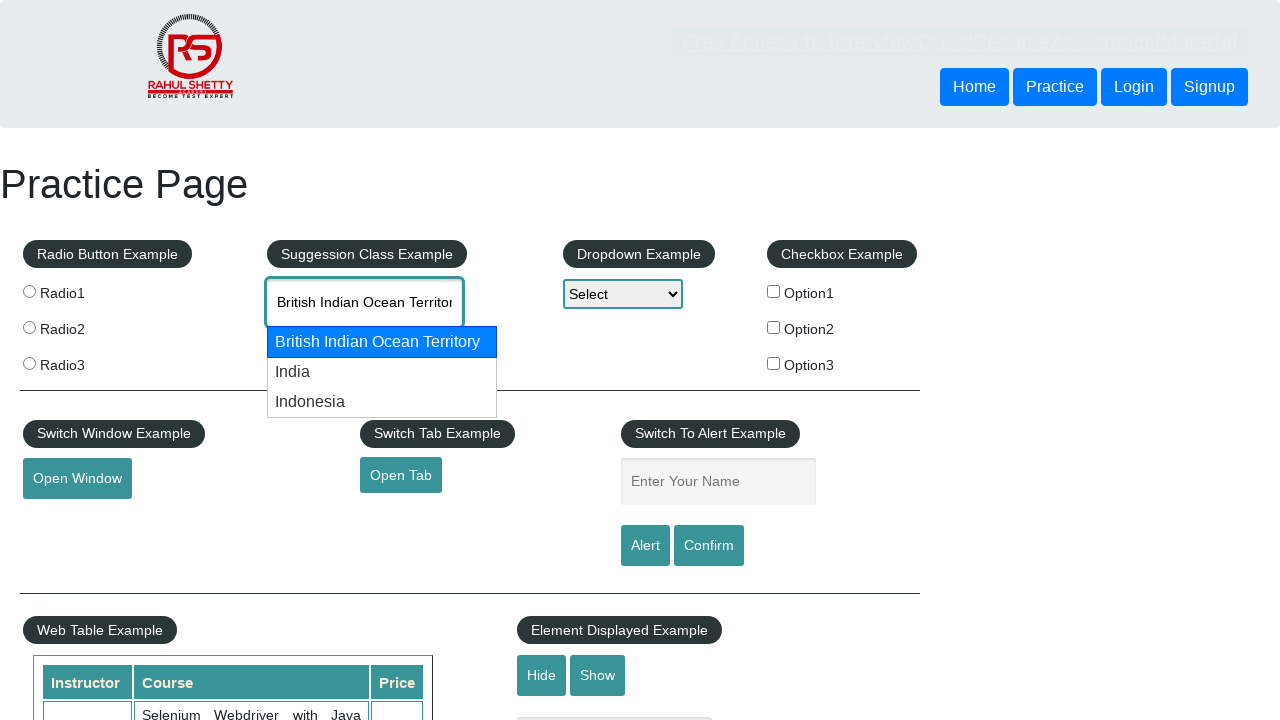

Pressed ArrowDown to navigate to second suggestion on #autocomplete
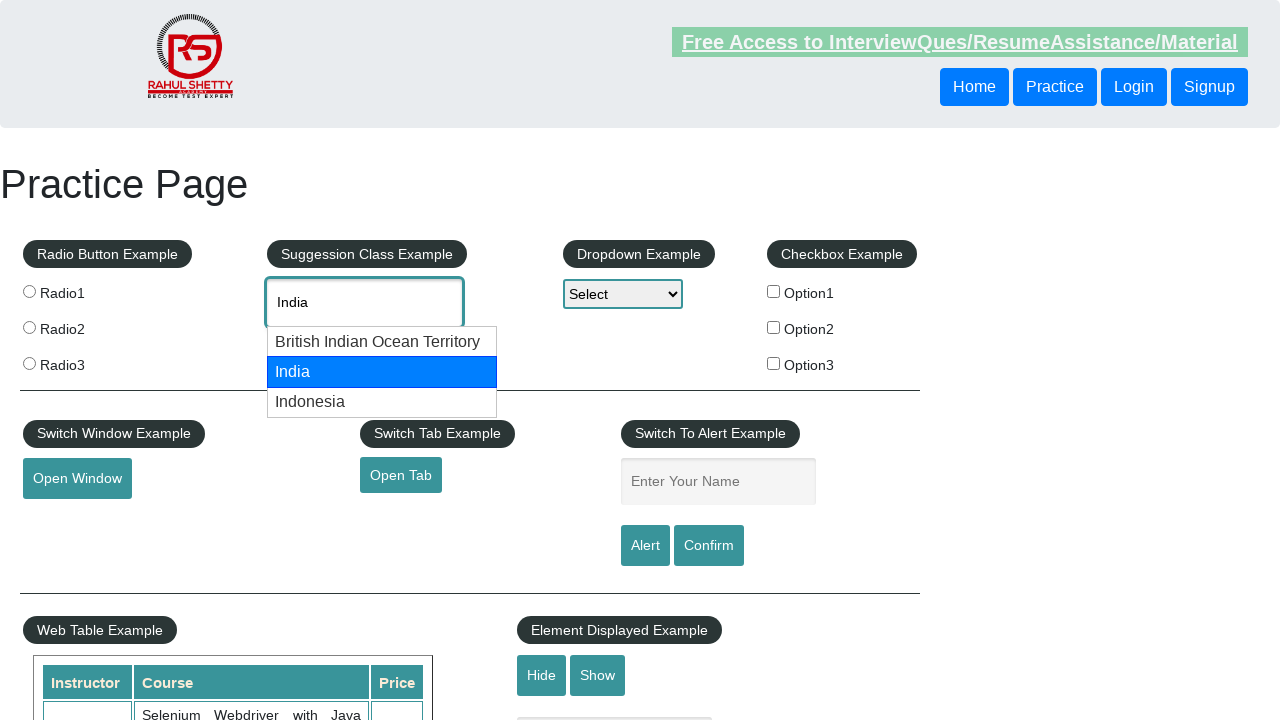

Retrieved selected autocomplete value: 'None'
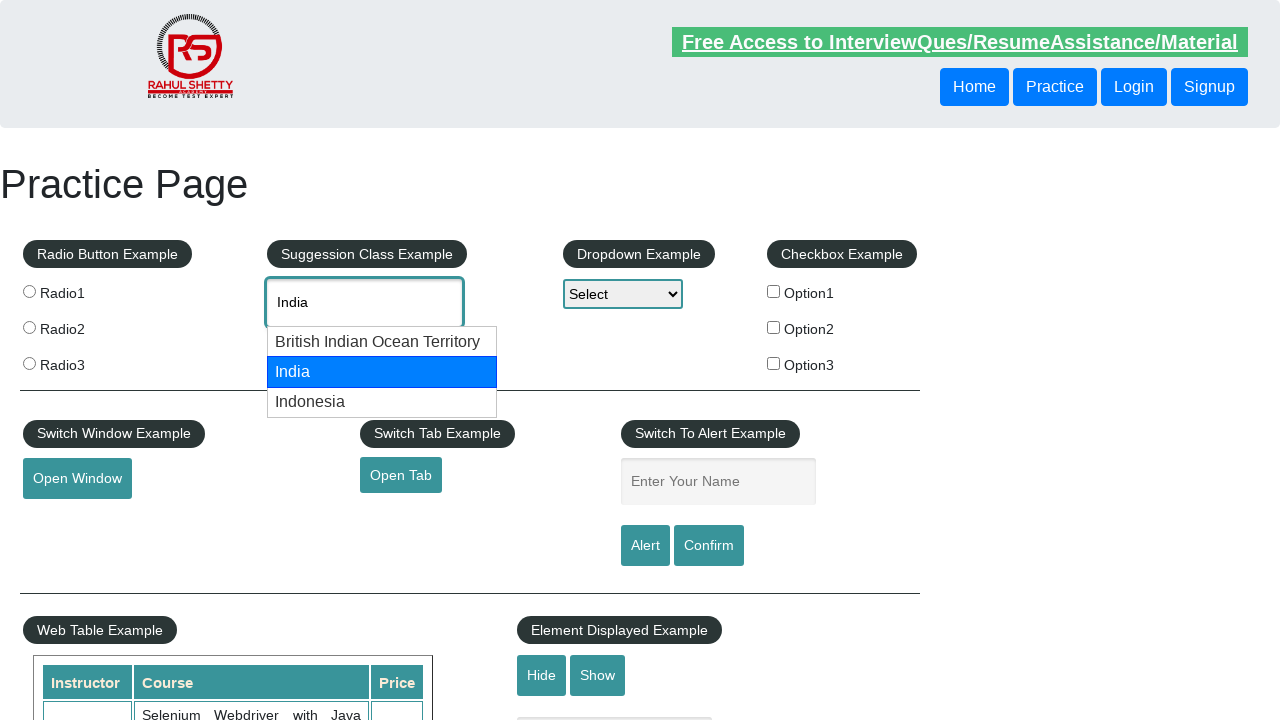

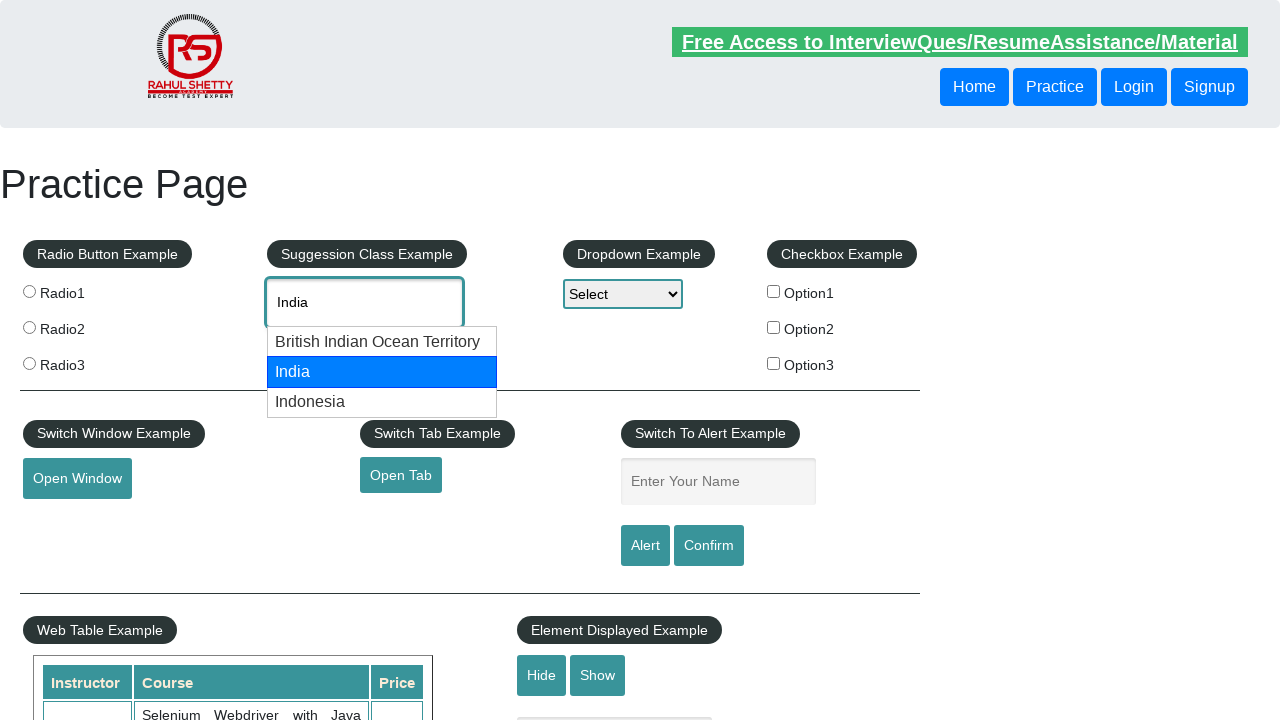